Tests JavaScript confirm dialog by clicking a button to trigger the dialog, accepting it, verifying the result, then dismissing it and verifying the cancel result

Starting URL: https://the-internet.herokuapp.com/javascript_alerts

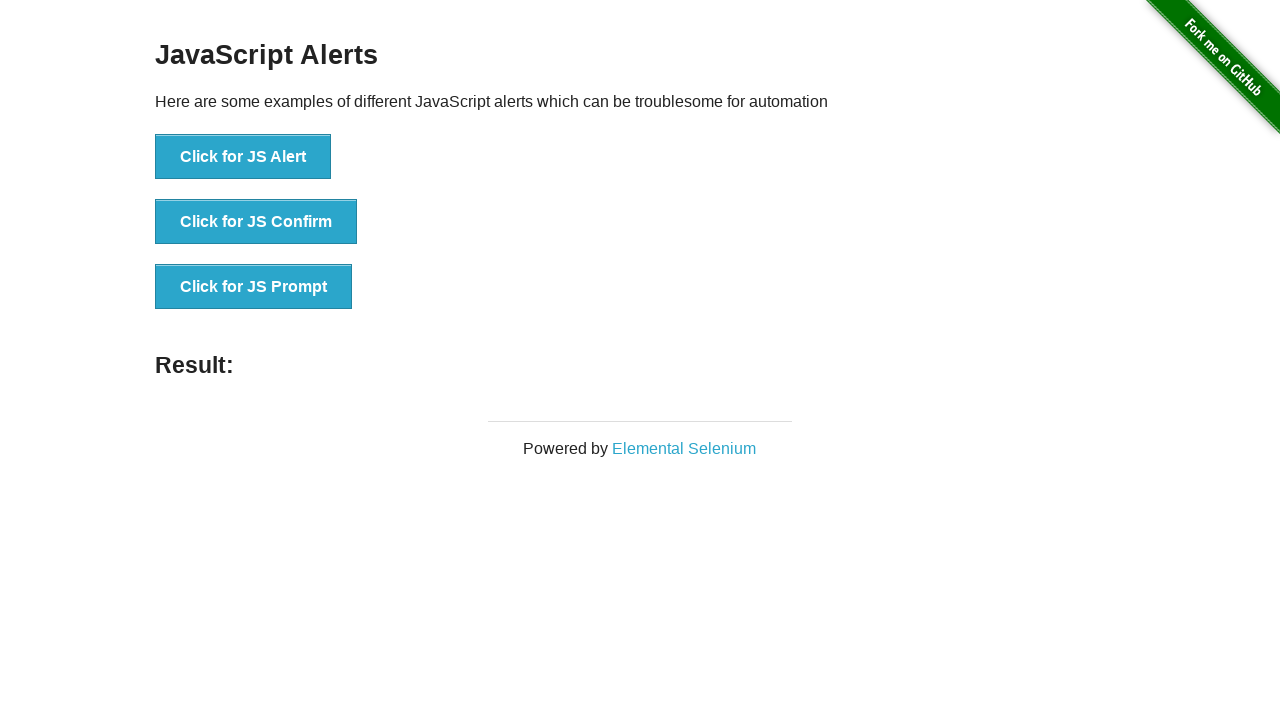

Set up handler for first dialog
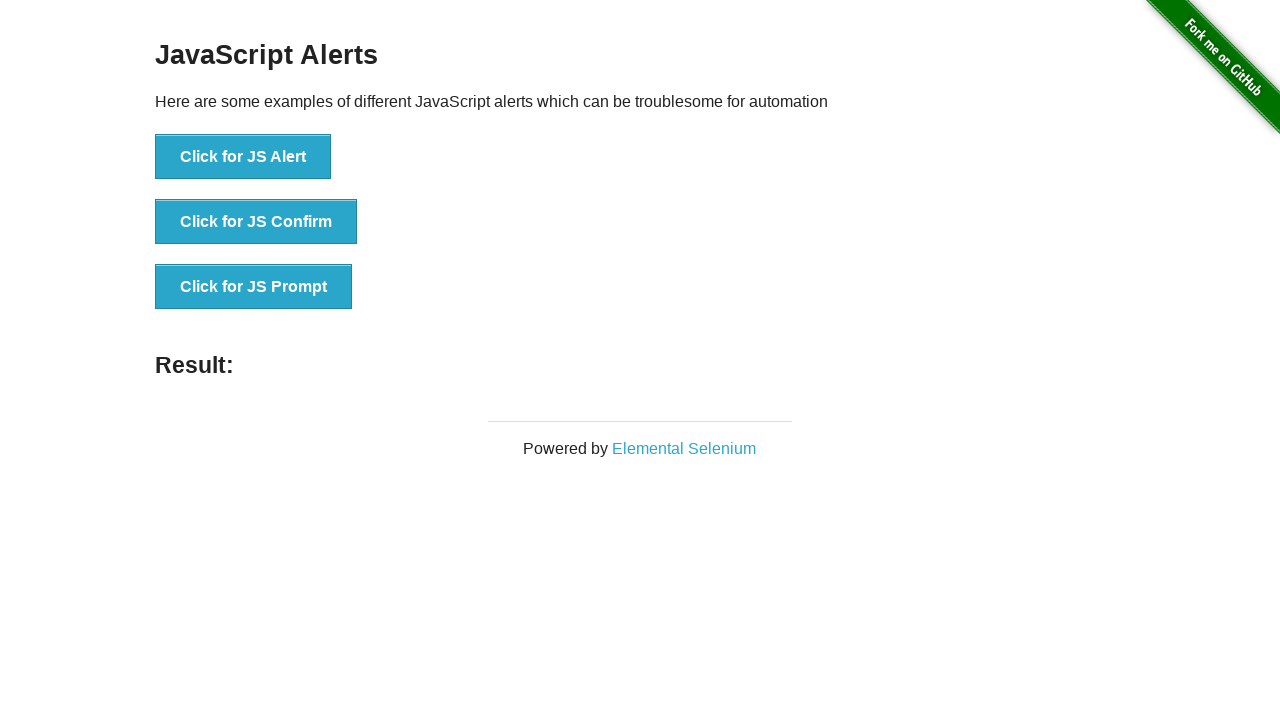

Accepted first confirm dialog with message 'I am a JS Confirm' at (256, 222) on button[onclick='jsConfirm()']
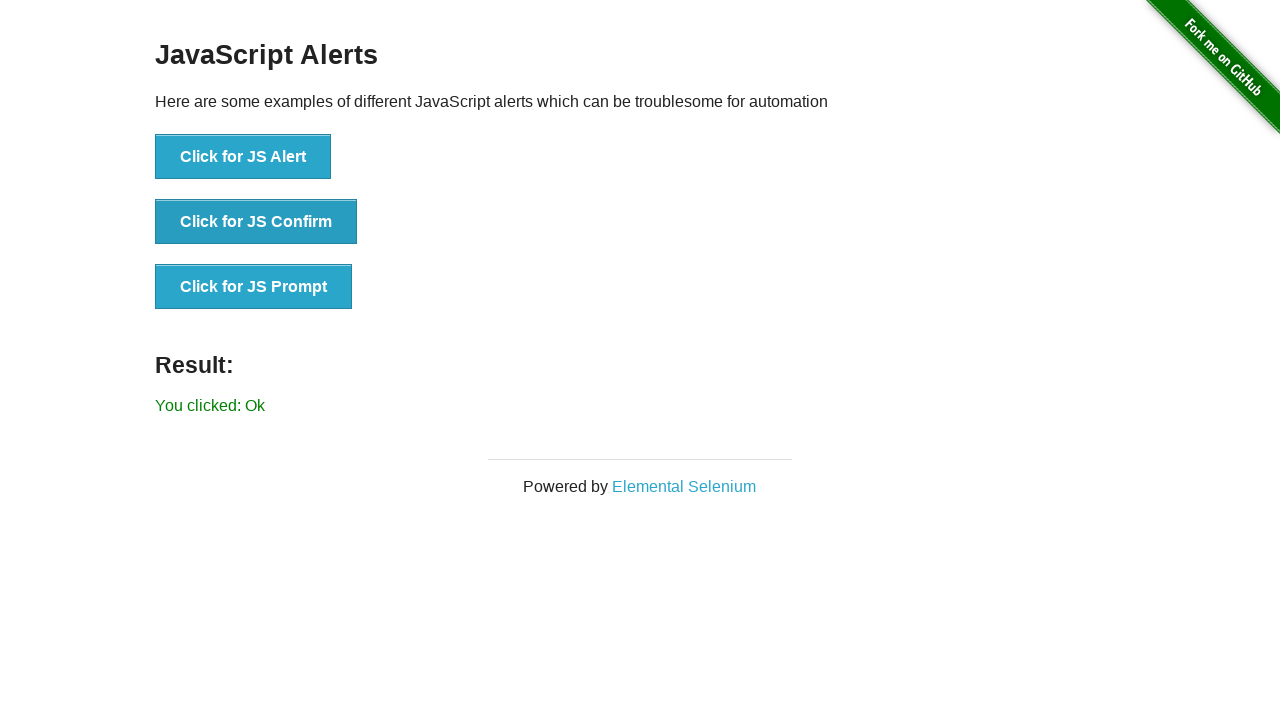

Clicked button to trigger first confirm dialog
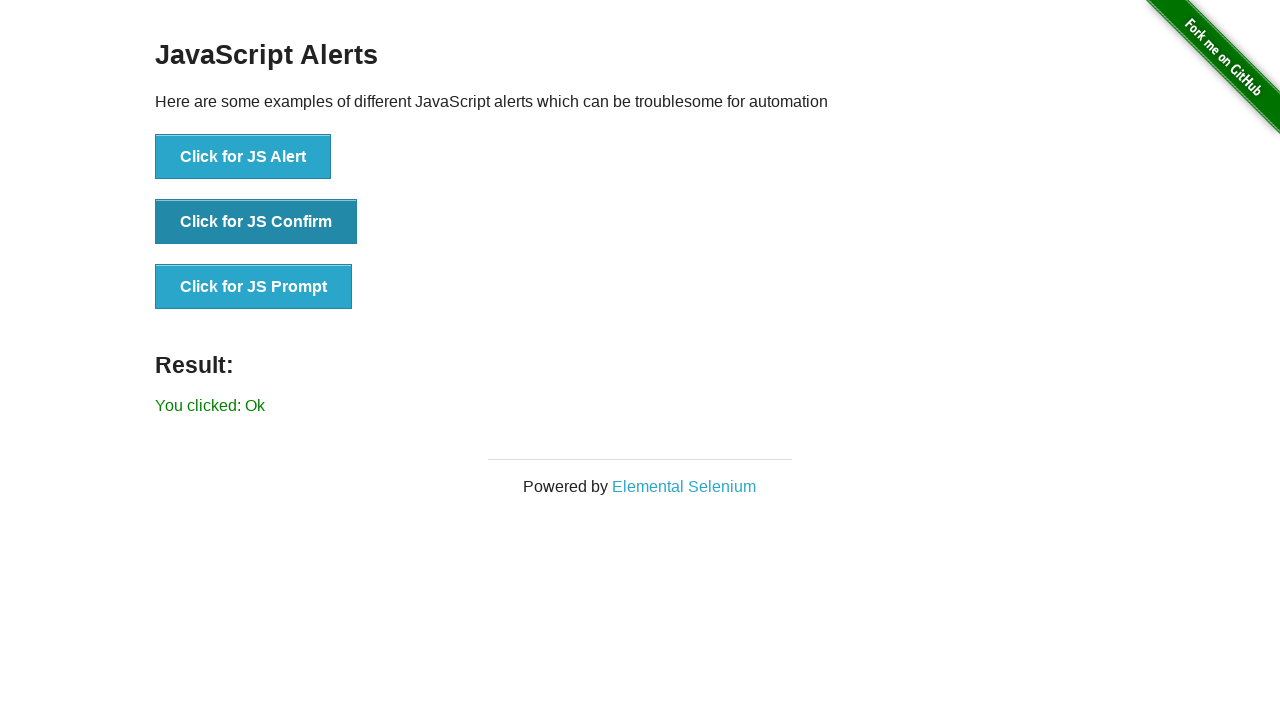

Result element loaded after accepting confirm dialog
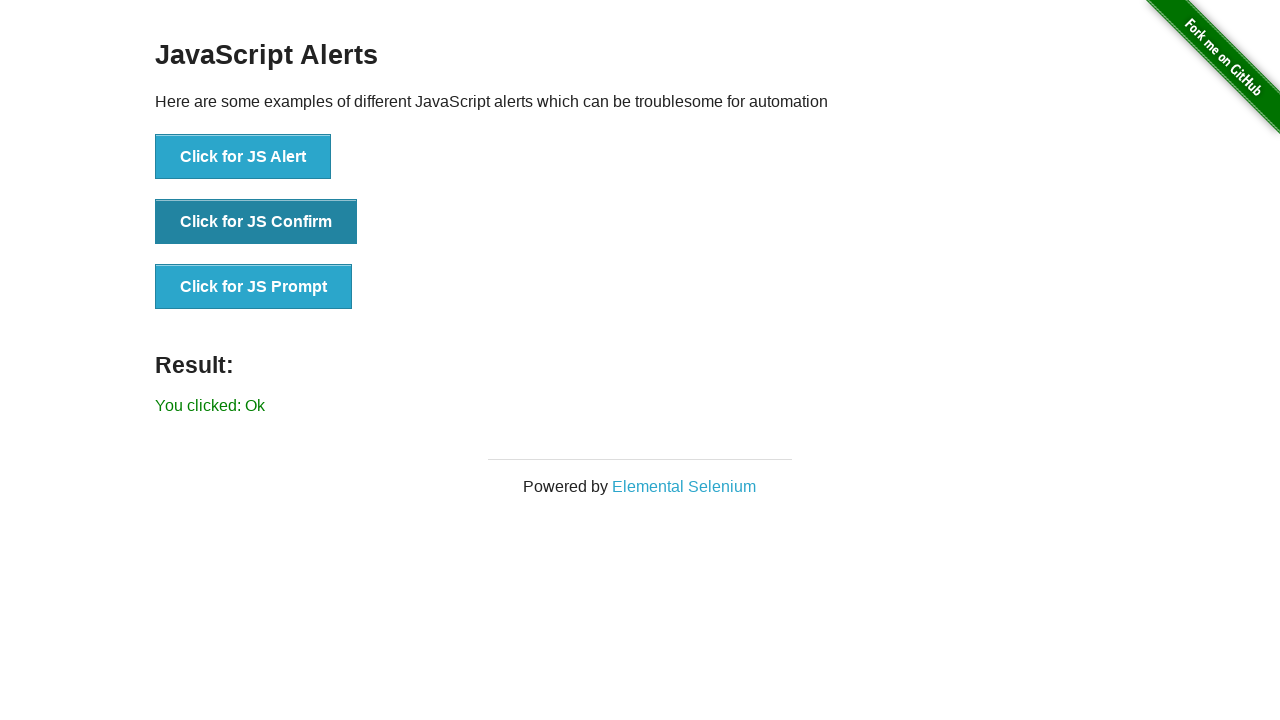

Verified result text shows 'You clicked: Ok'
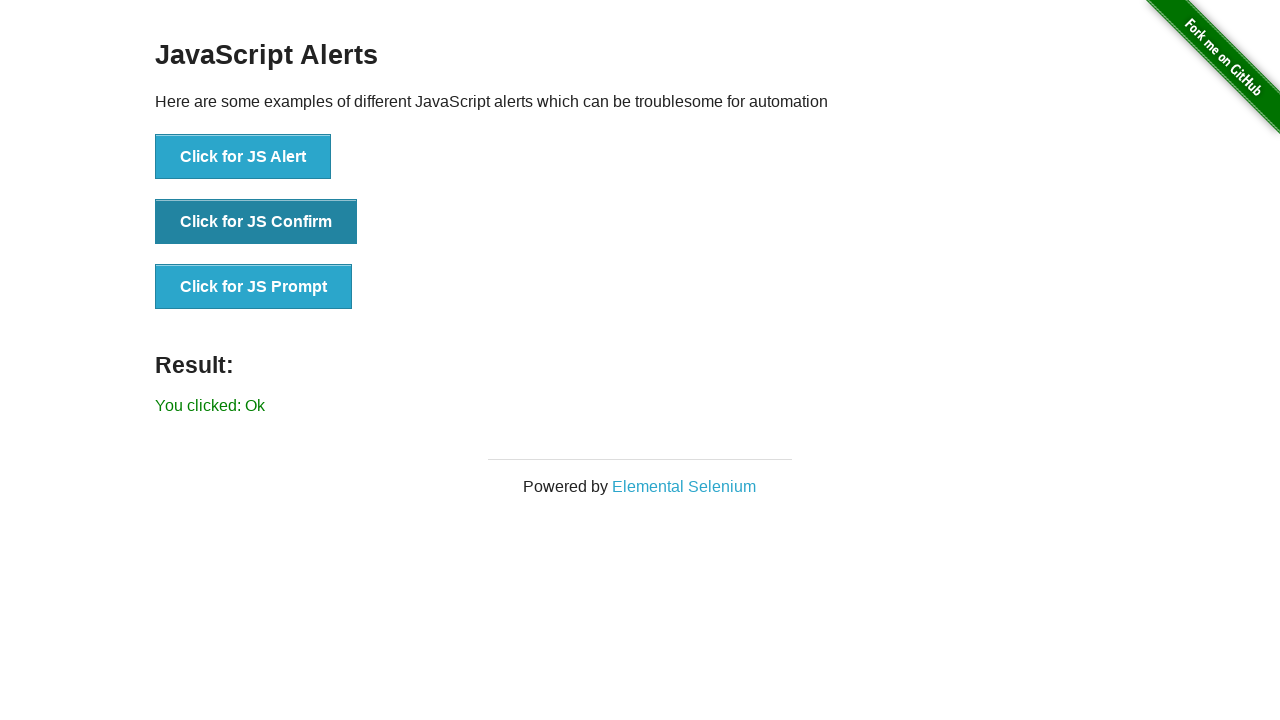

Set up handler for second dialog
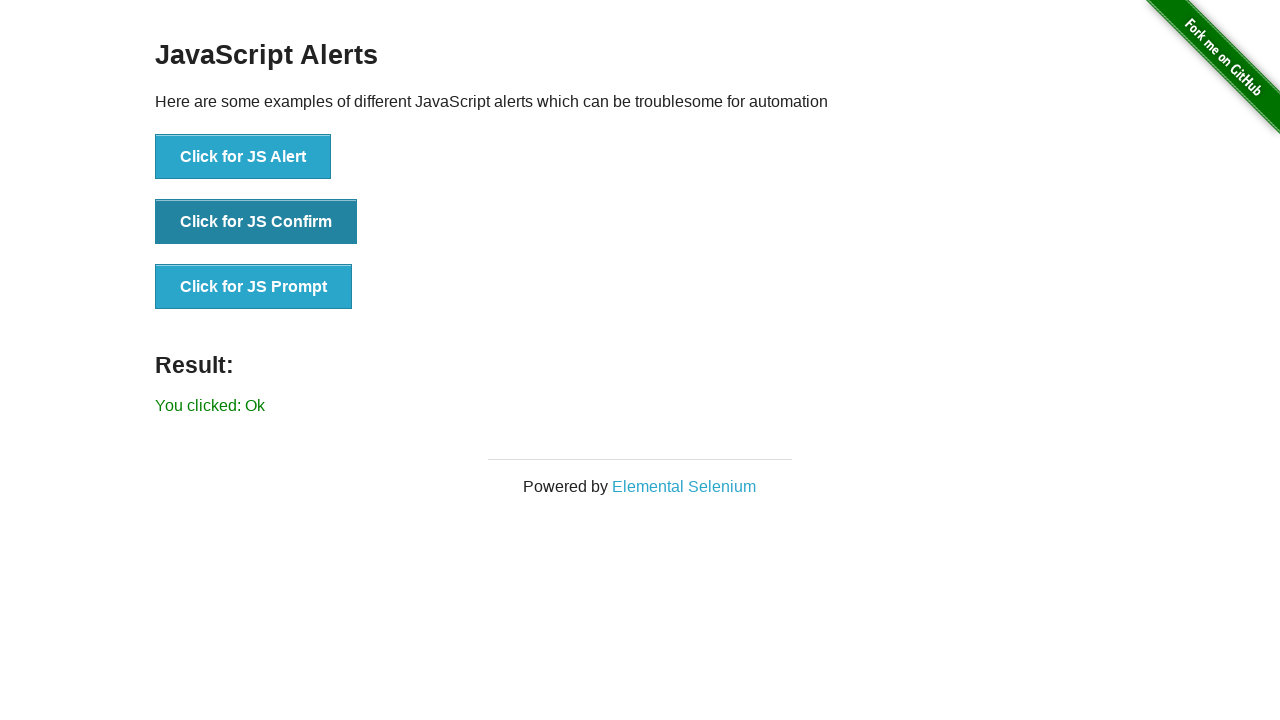

Dismissed second confirm dialog with message 'I am a JS Confirm' at (256, 222) on button[onclick='jsConfirm()']
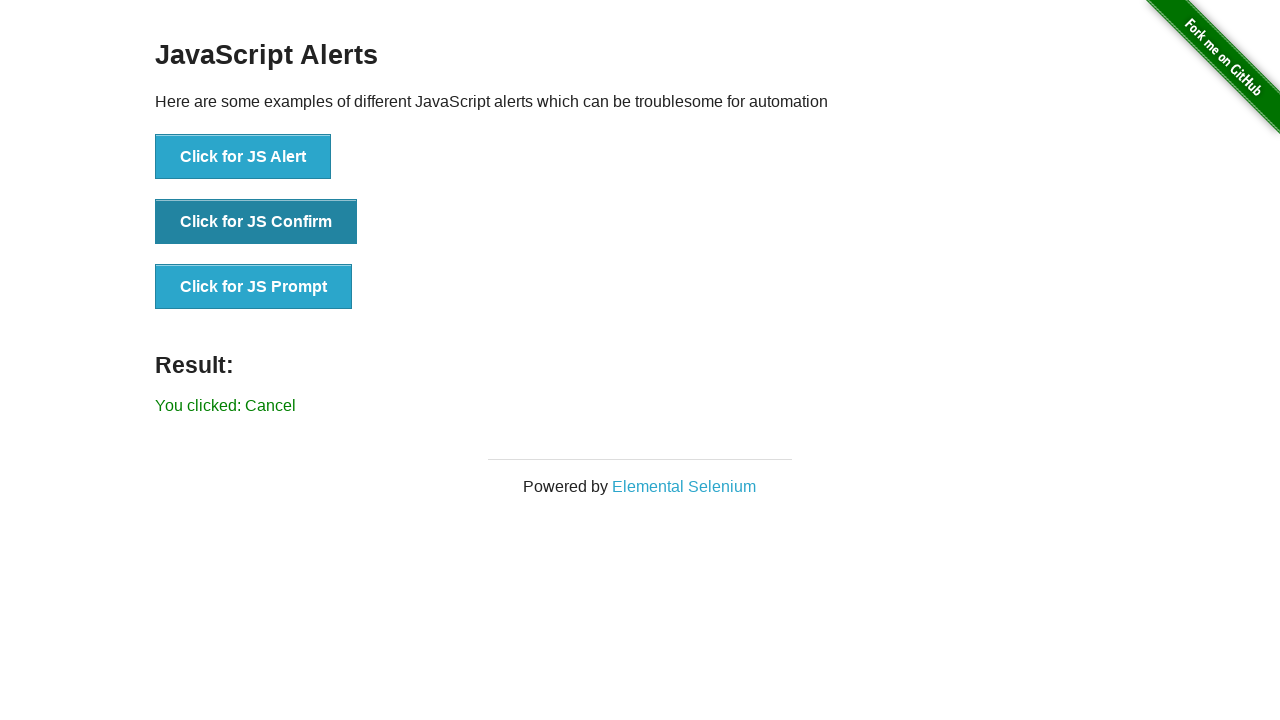

Clicked button to trigger second confirm dialog
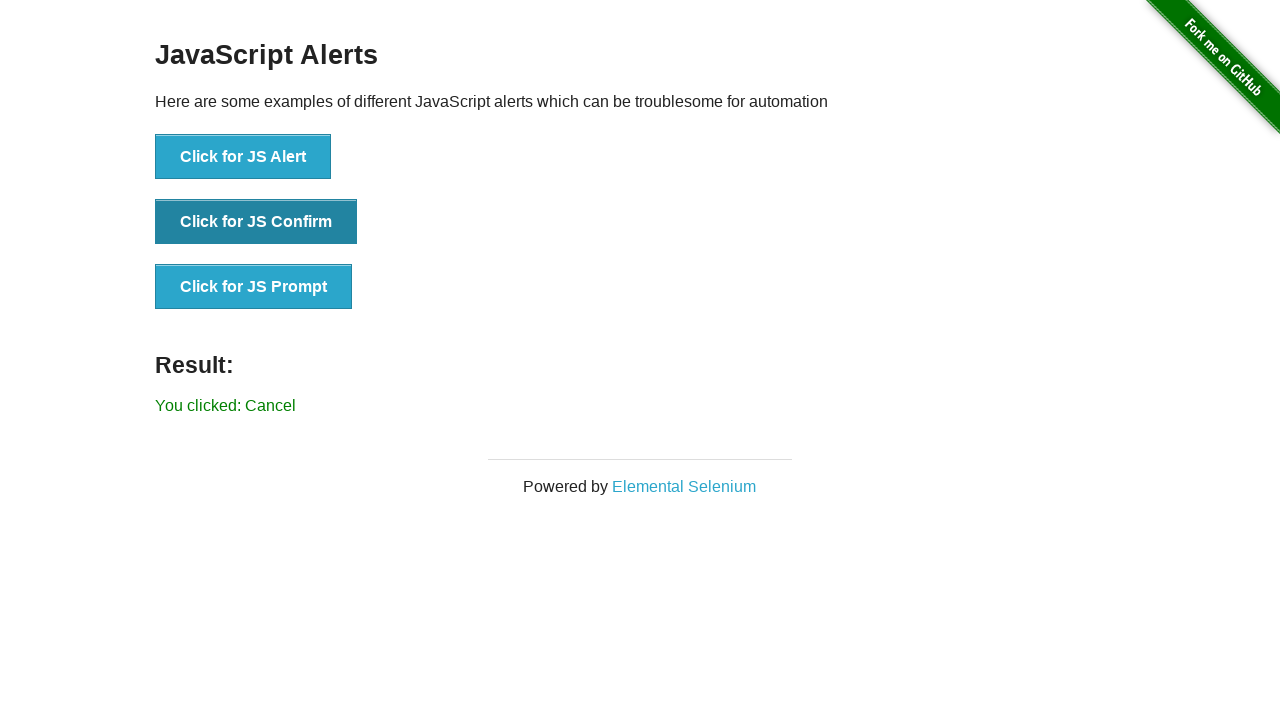

Waited 500ms for result to update
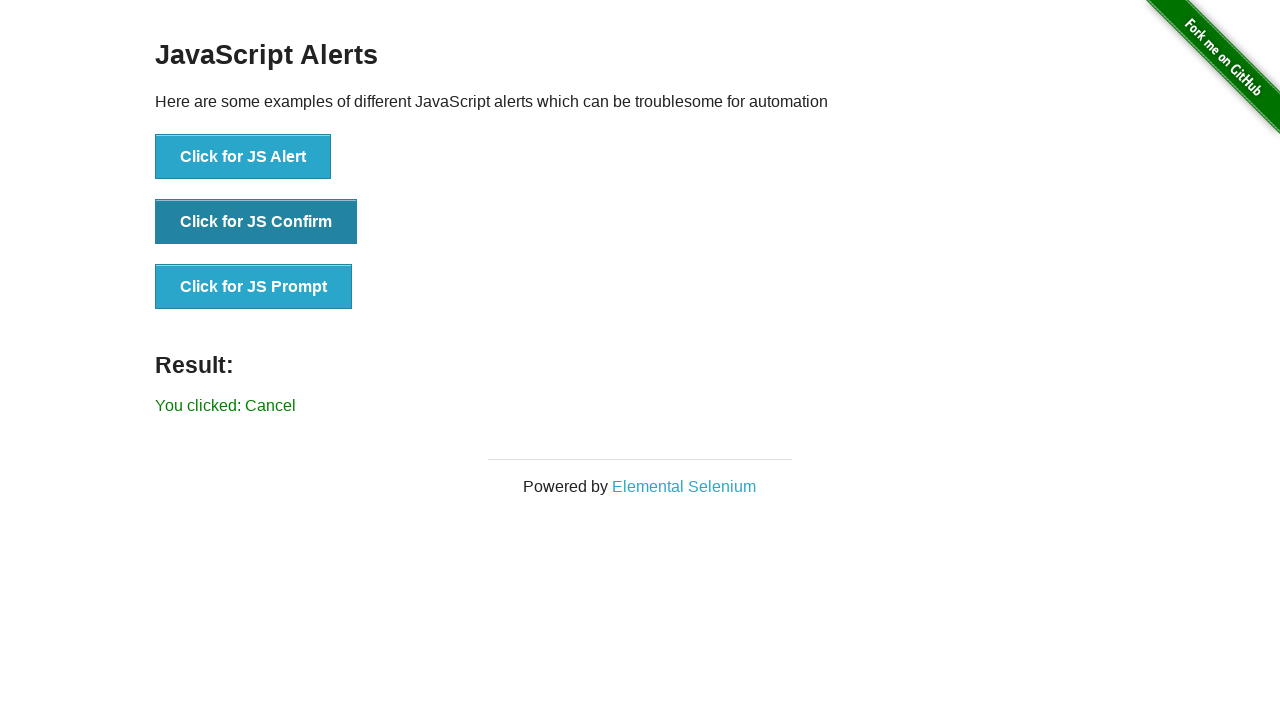

Verified result text shows 'You clicked: Cancel'
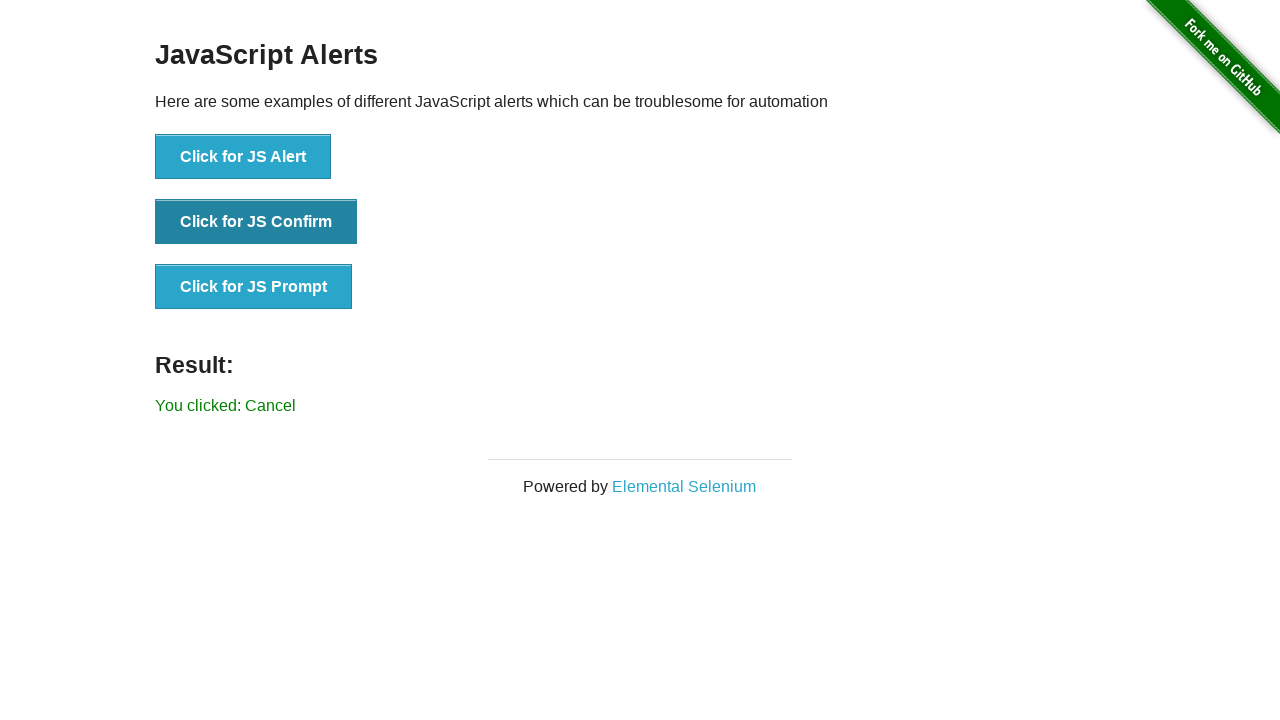

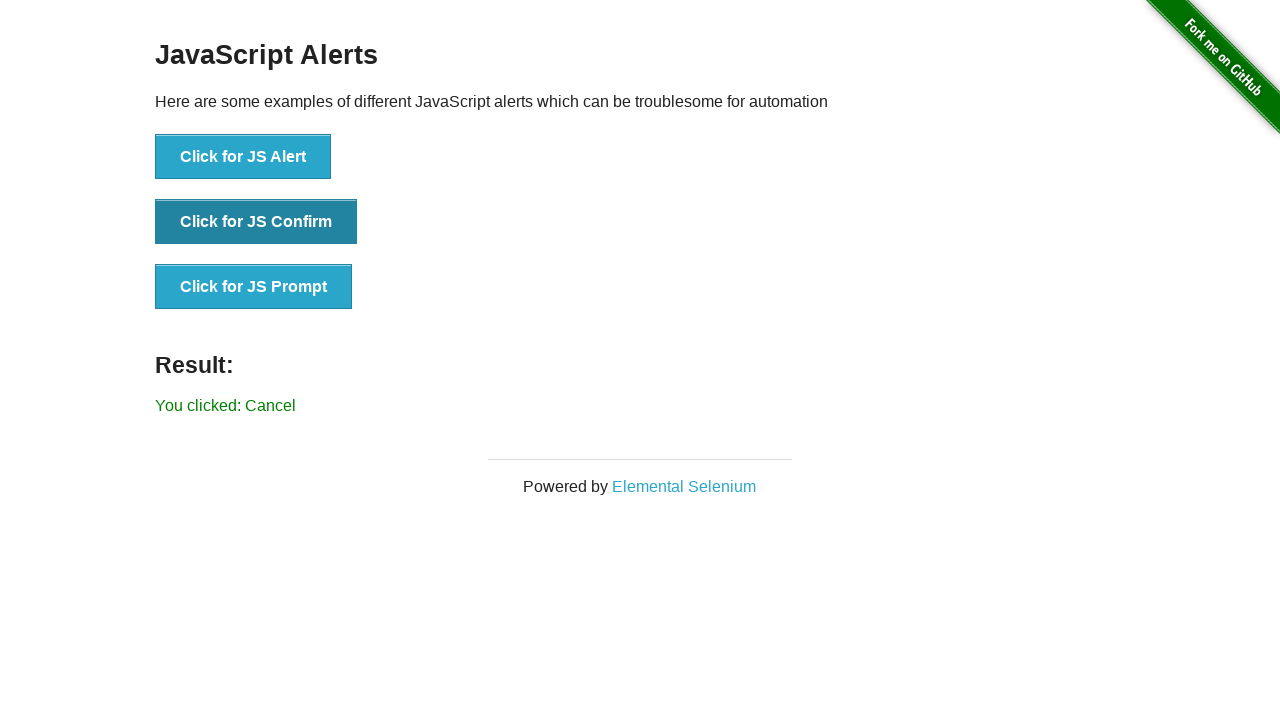